Tests that clicking the sign up button navigates to the registration page

Starting URL: https://deens-master.now.sh/

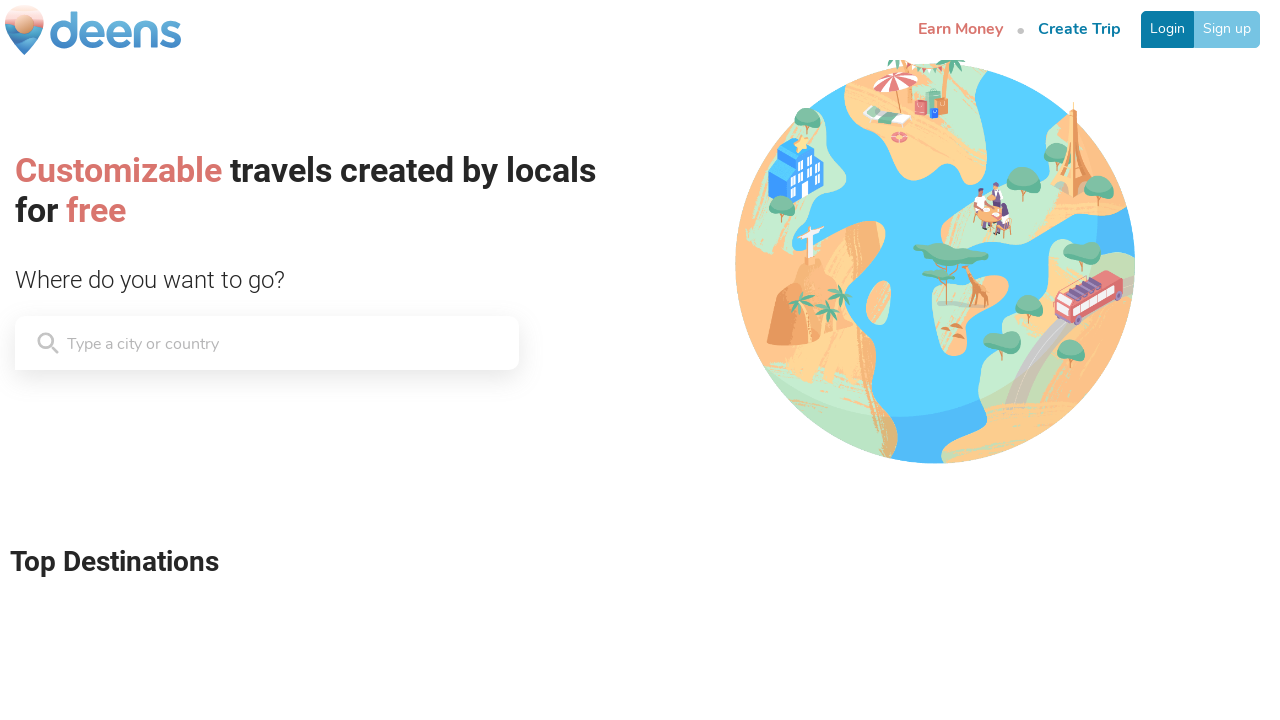

Navigated to main page at https://deens-master.now.sh/
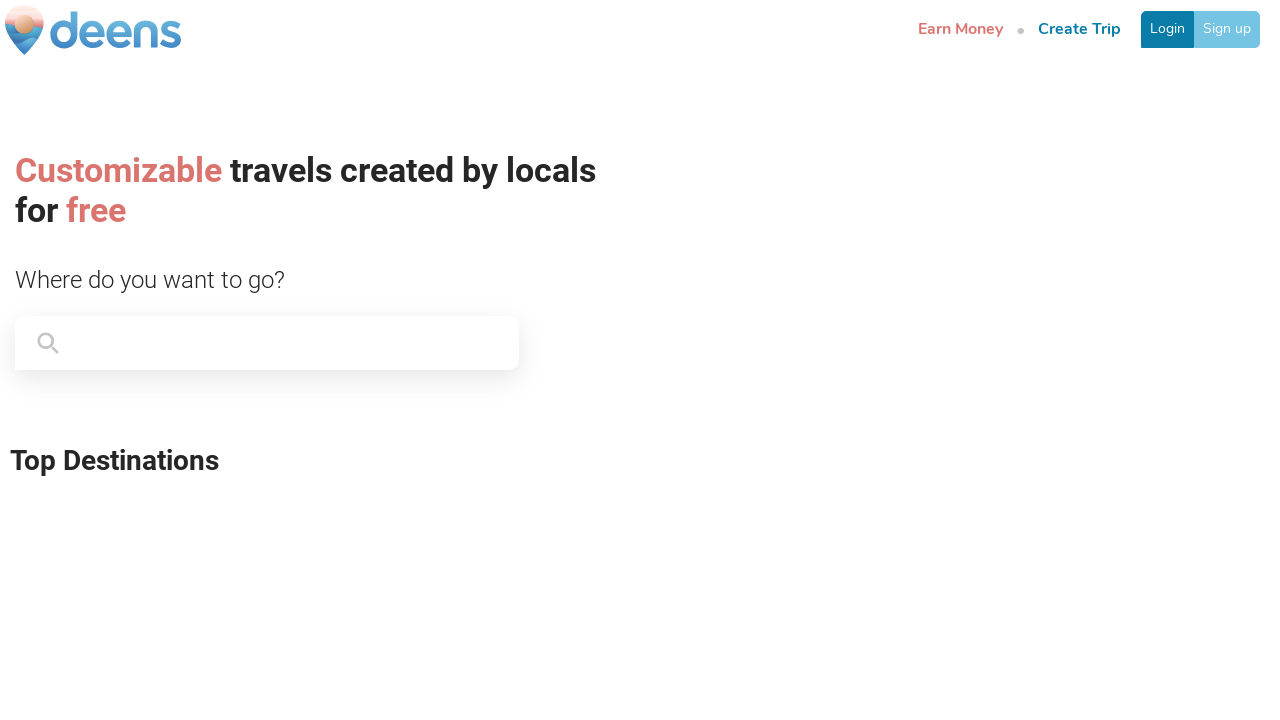

Clicked the sign up button at (1227, 29) on a[href='/register']
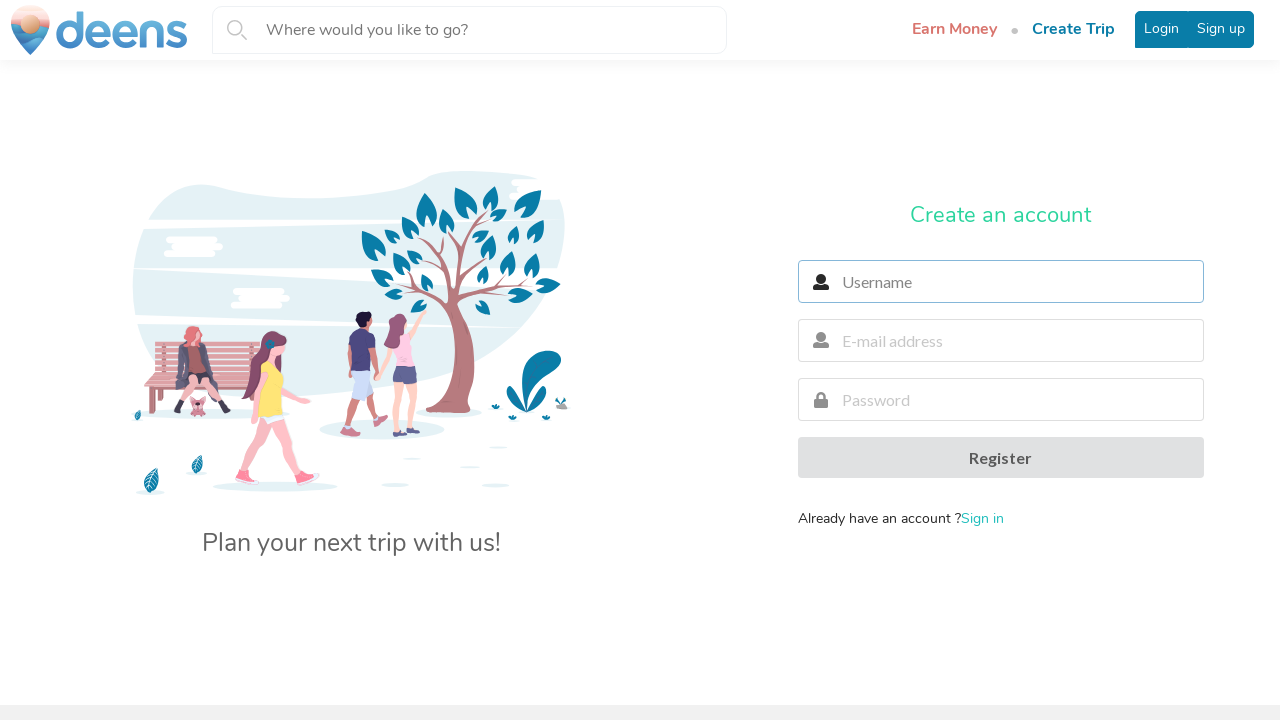

Sign up page loaded successfully
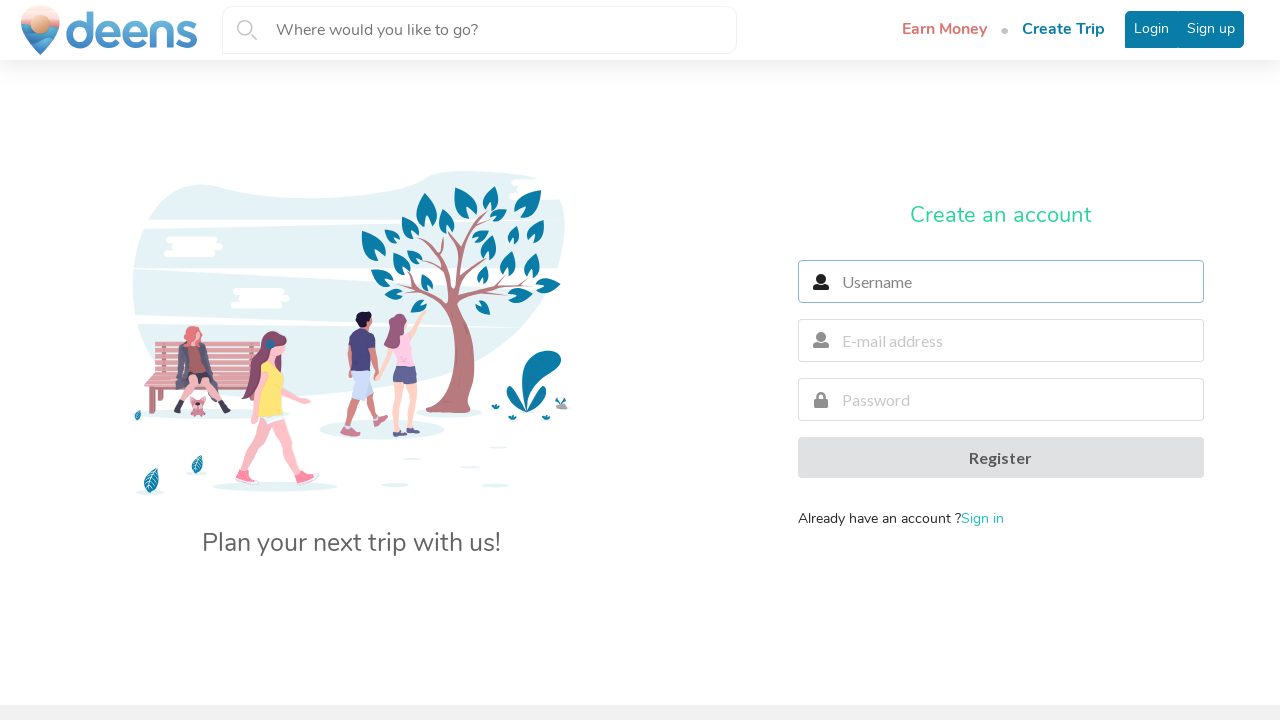

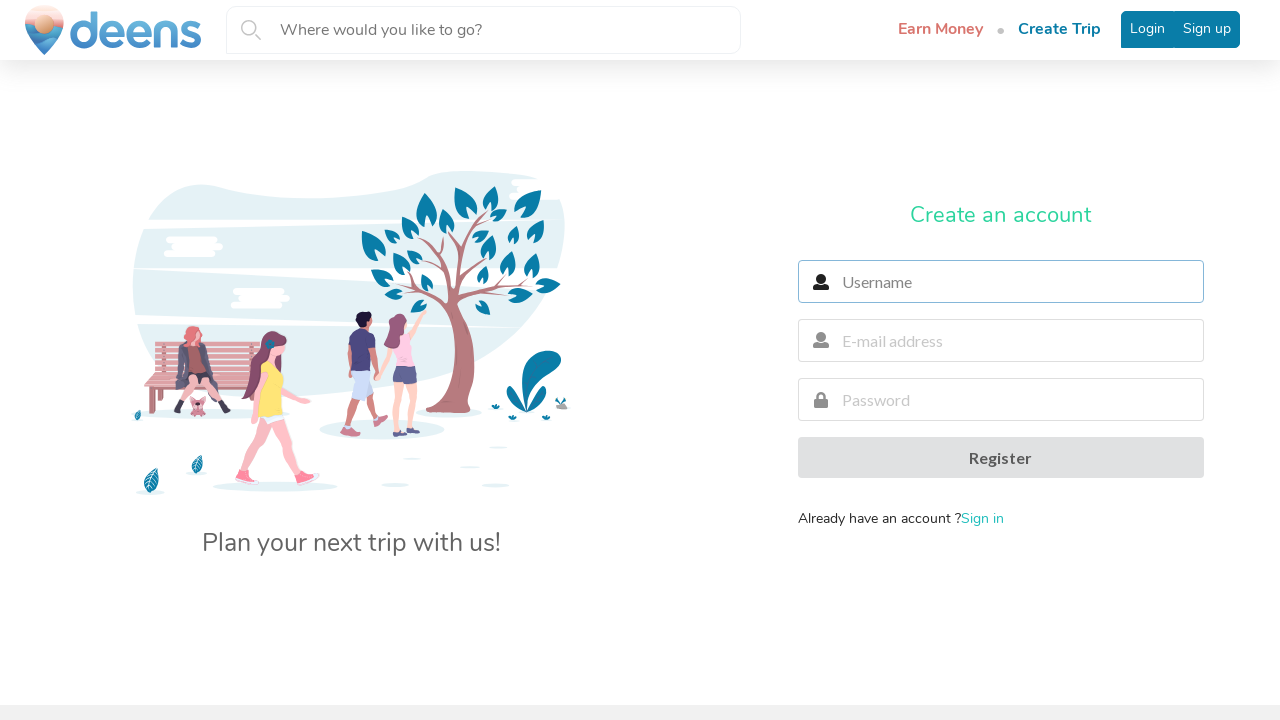